Tests registration form by filling required fields for first name, last name, and email, then submitting the form and verifying the success message

Starting URL: http://suninjuly.github.io/registration1.html

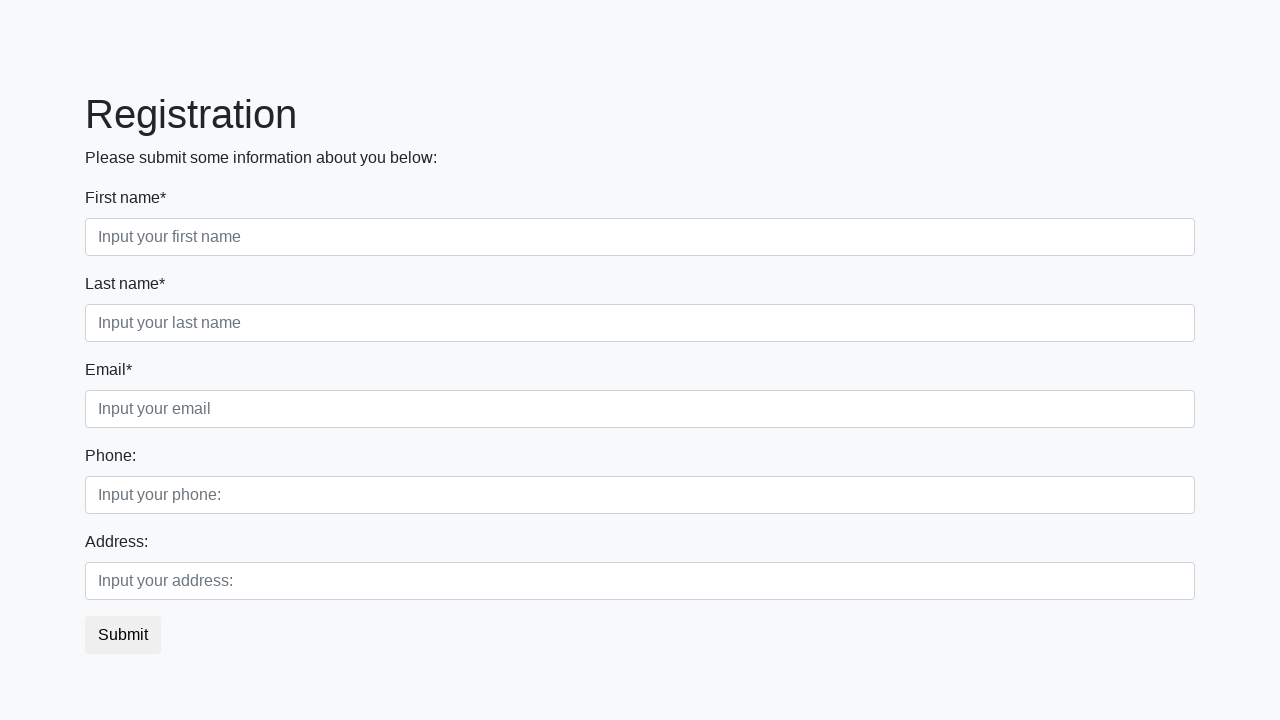

Filled first name field with 'Olya' on div.form-group.first_class input:required
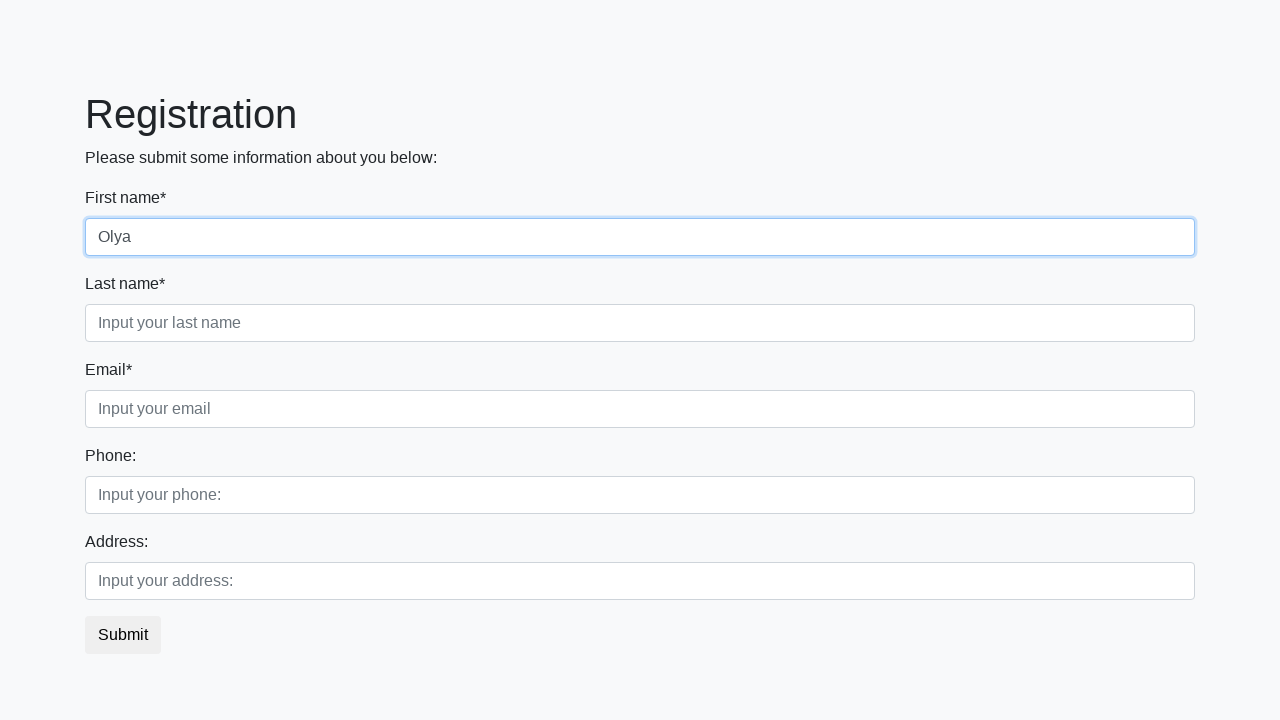

Filled last name field with 'Koskinen' on div.form-group.second_class input:required
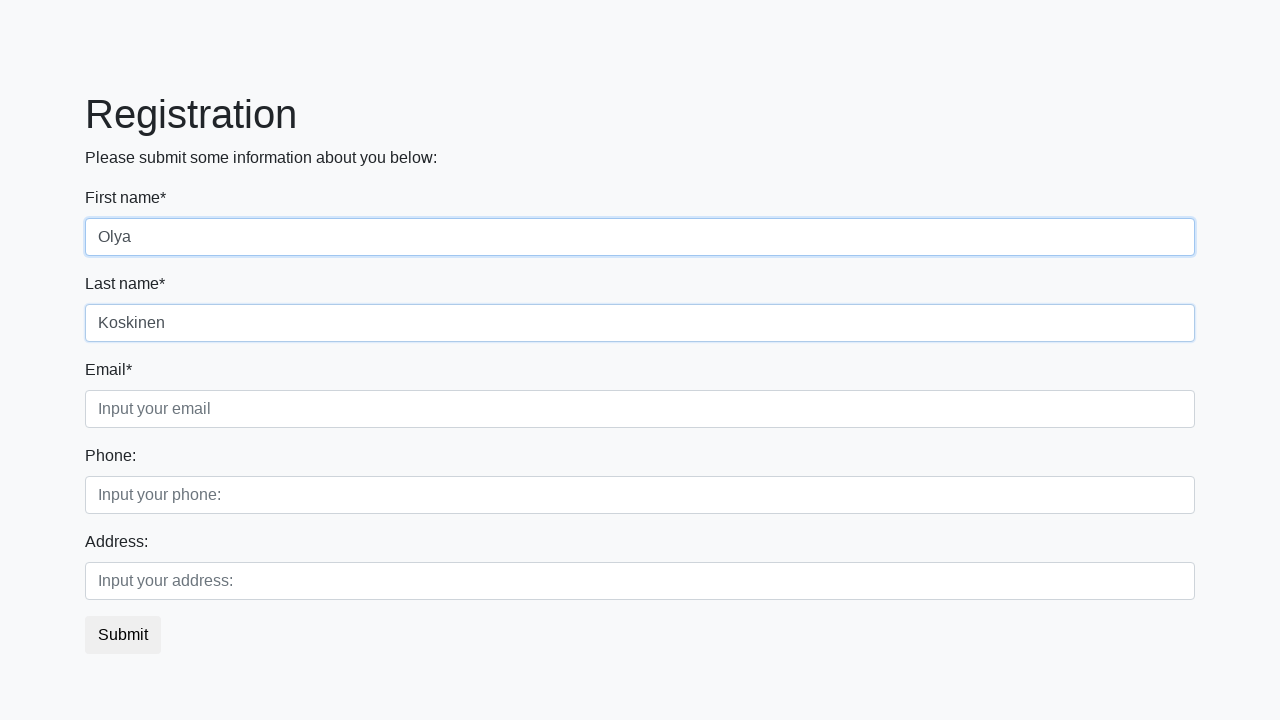

Filled email field with 'test@example.com' on div.form-group.third_class input:required
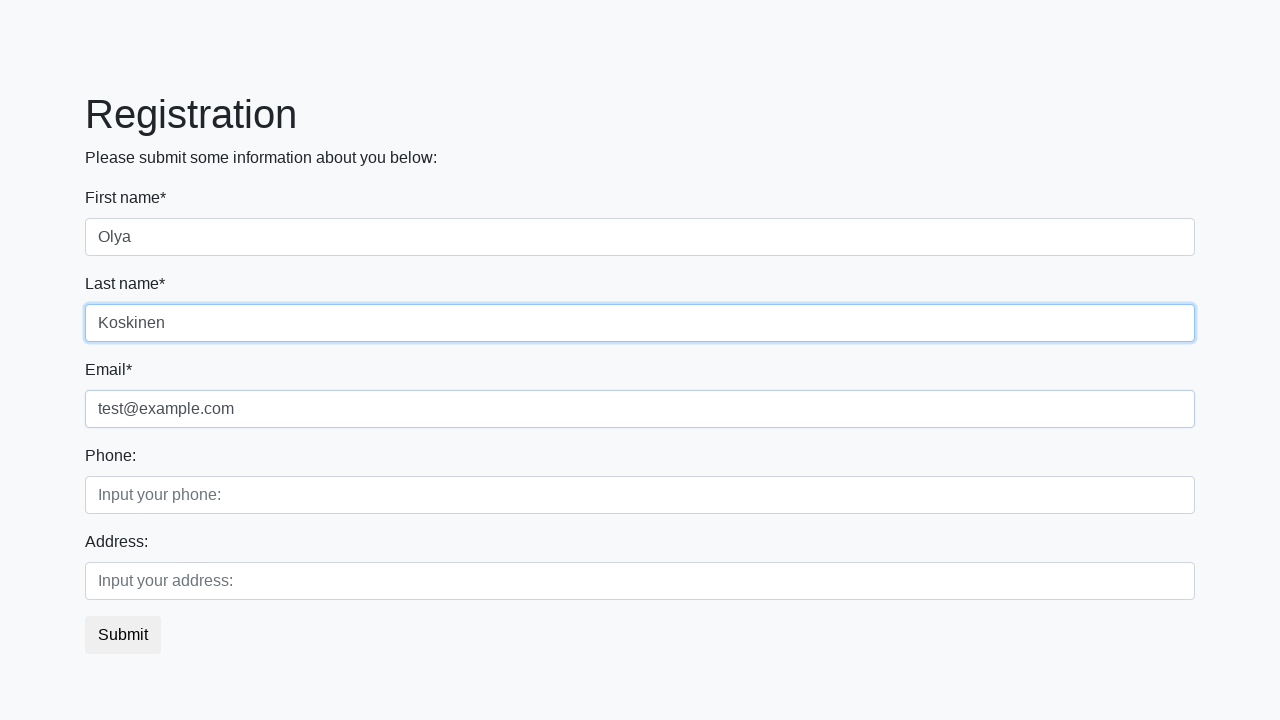

Clicked submit button to register at (123, 635) on button.btn
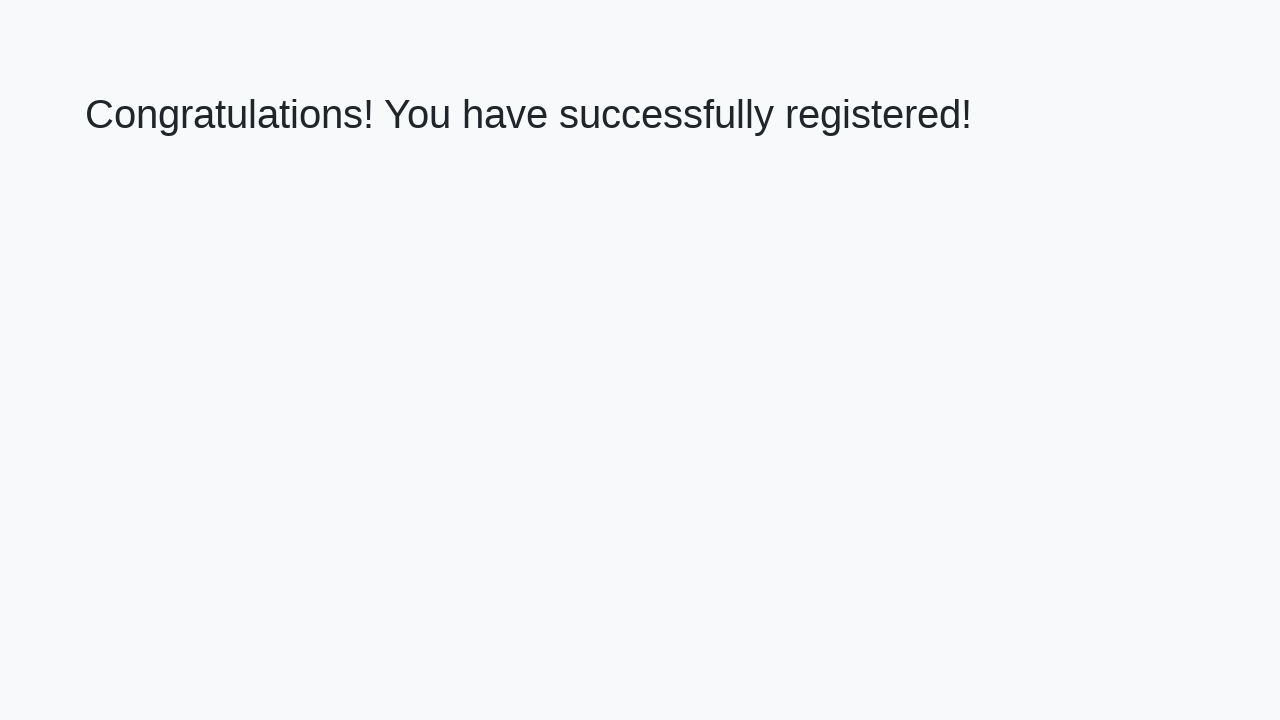

Success message heading loaded
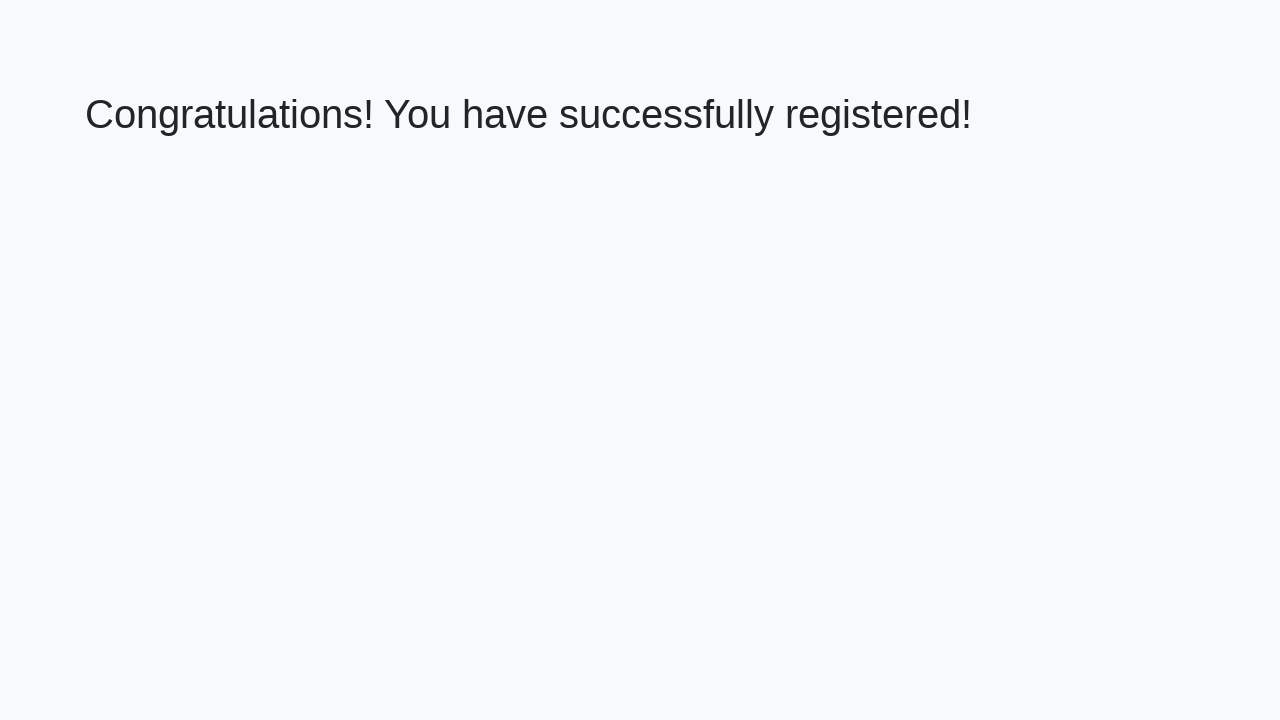

Retrieved success message text
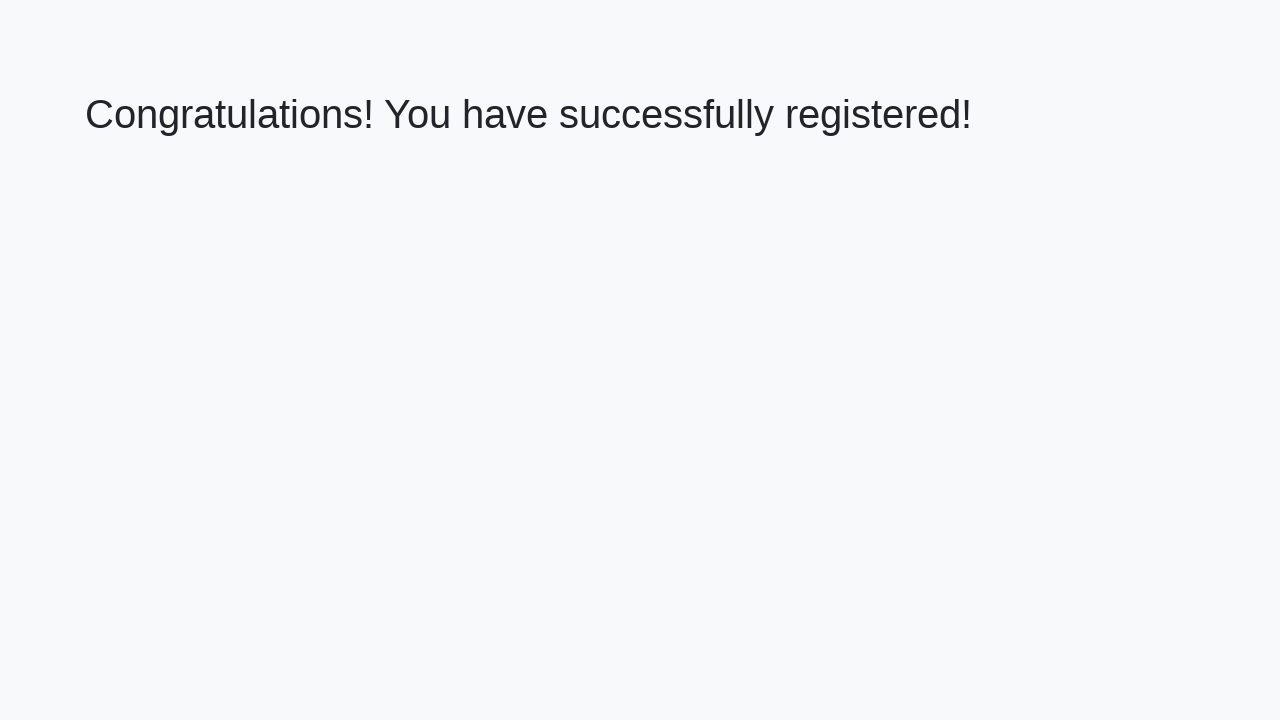

Verified success message: 'Congratulations! You have successfully registered!'
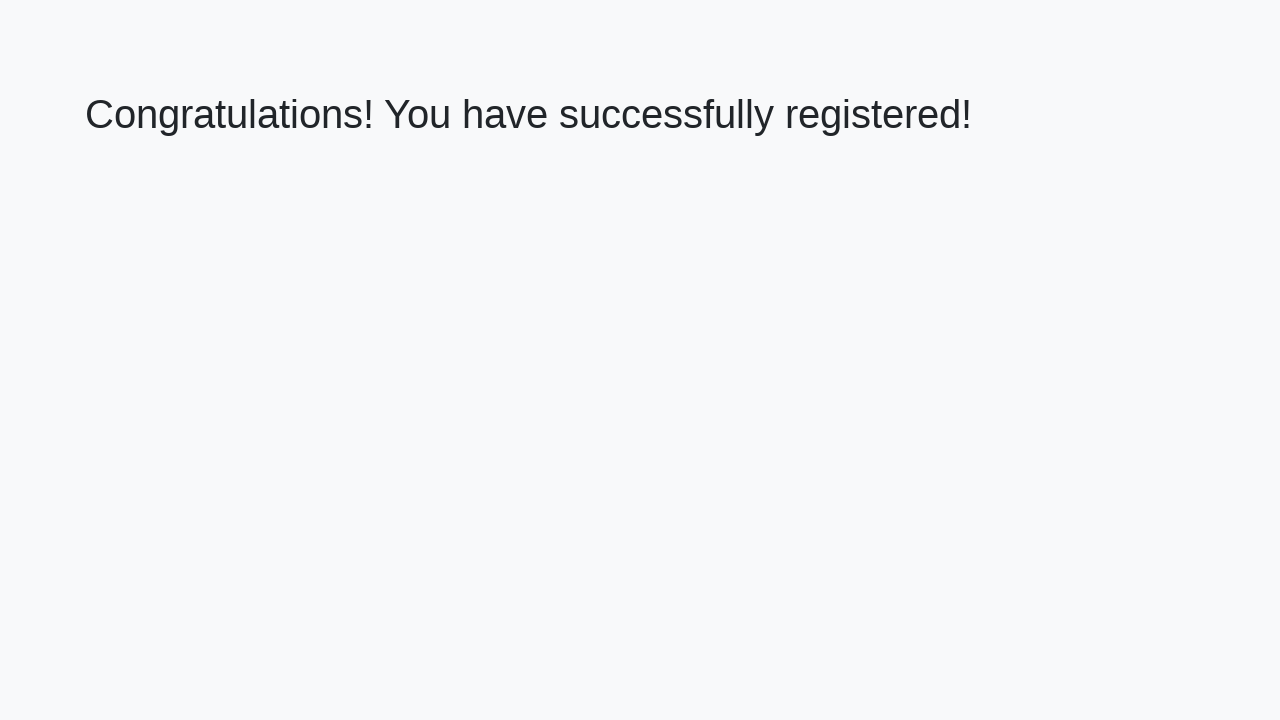

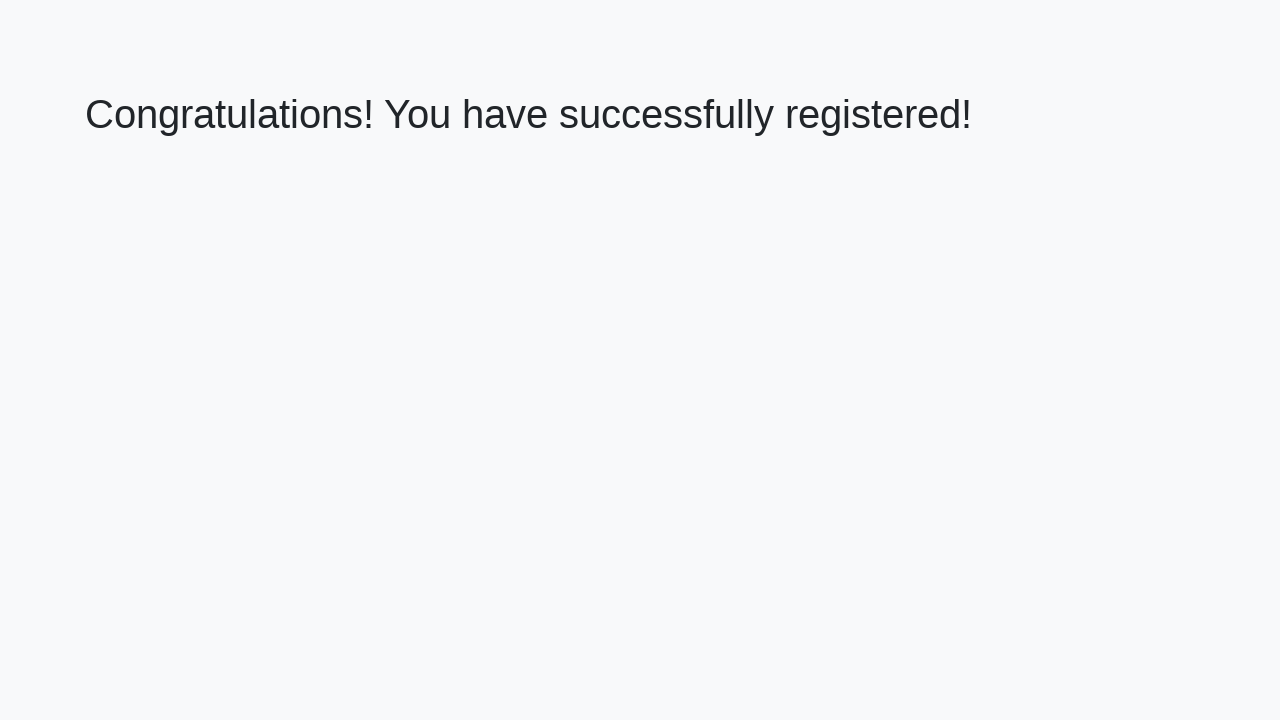